Tests a registration form by filling in first name, last name, and email fields, then submitting the form and verifying successful registration message

Starting URL: http://suninjuly.github.io/registration1.html

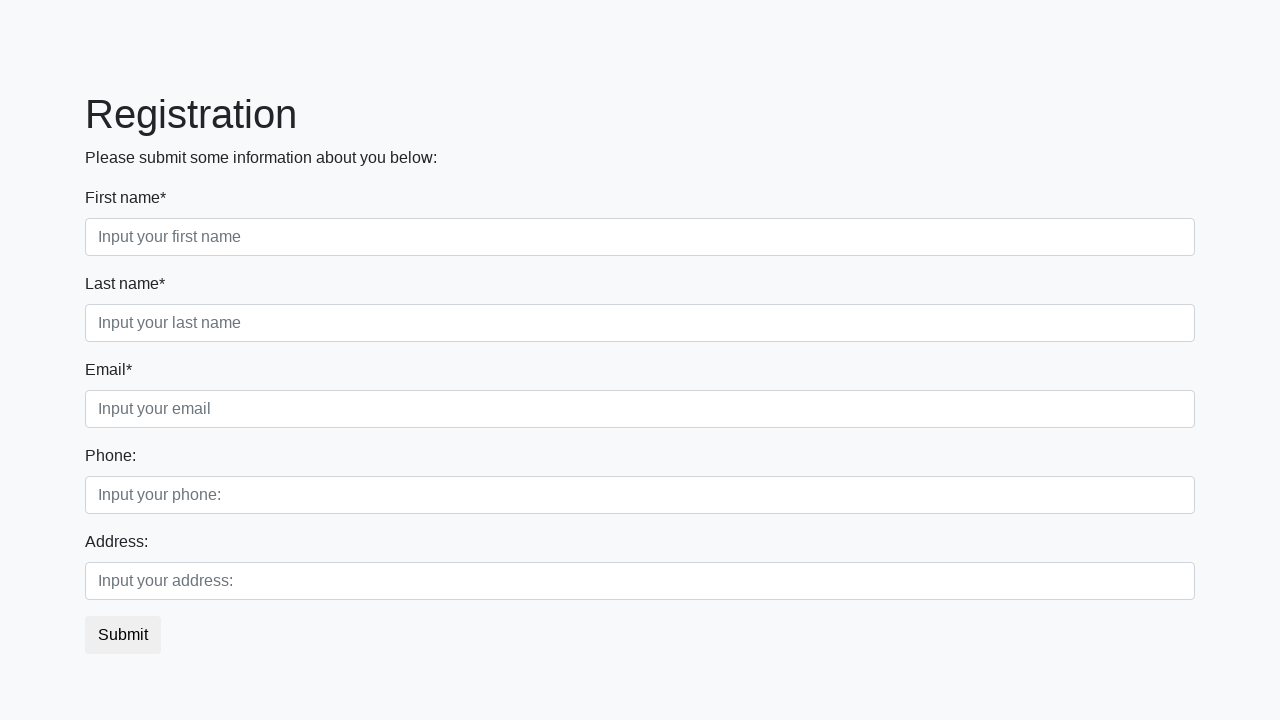

Filled first name field with 'Imya' on xpath=//*[@class = "form-control first" and contains(@placeholder, "name")]
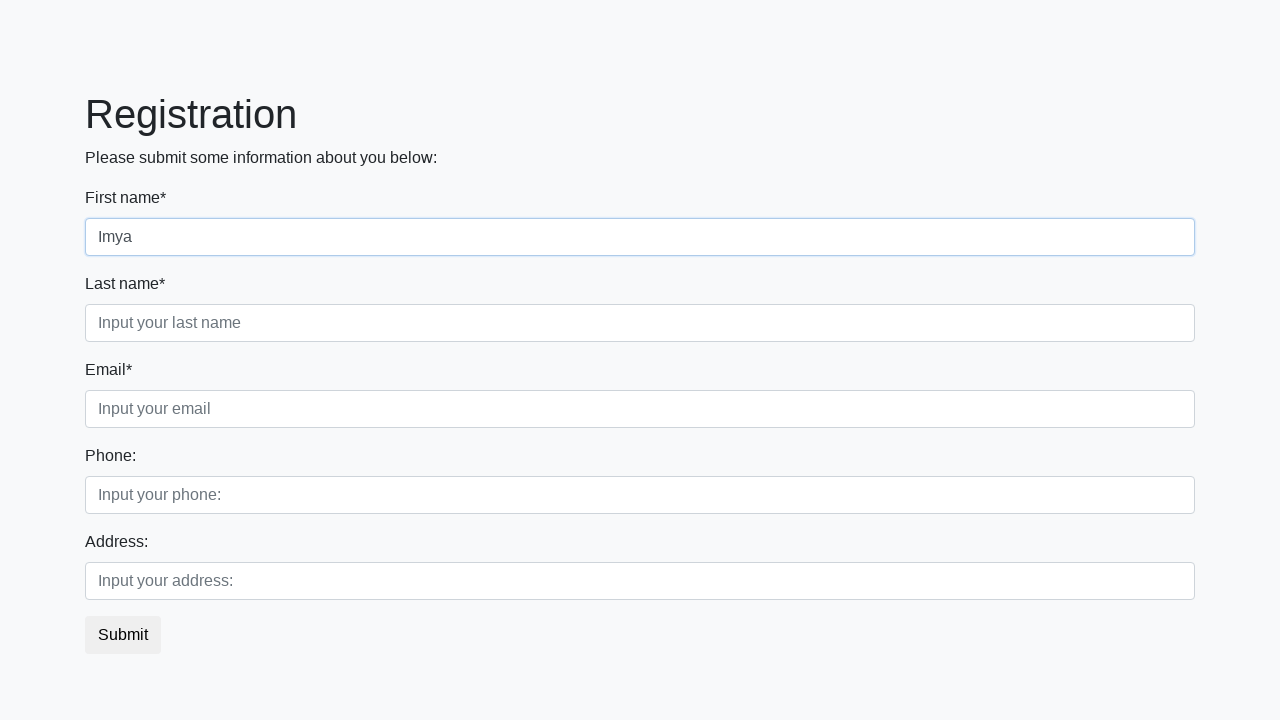

Filled email field with 'email@example.com' on xpath=//*[@class = "form-control third" and contains(@placeholder, "email")]
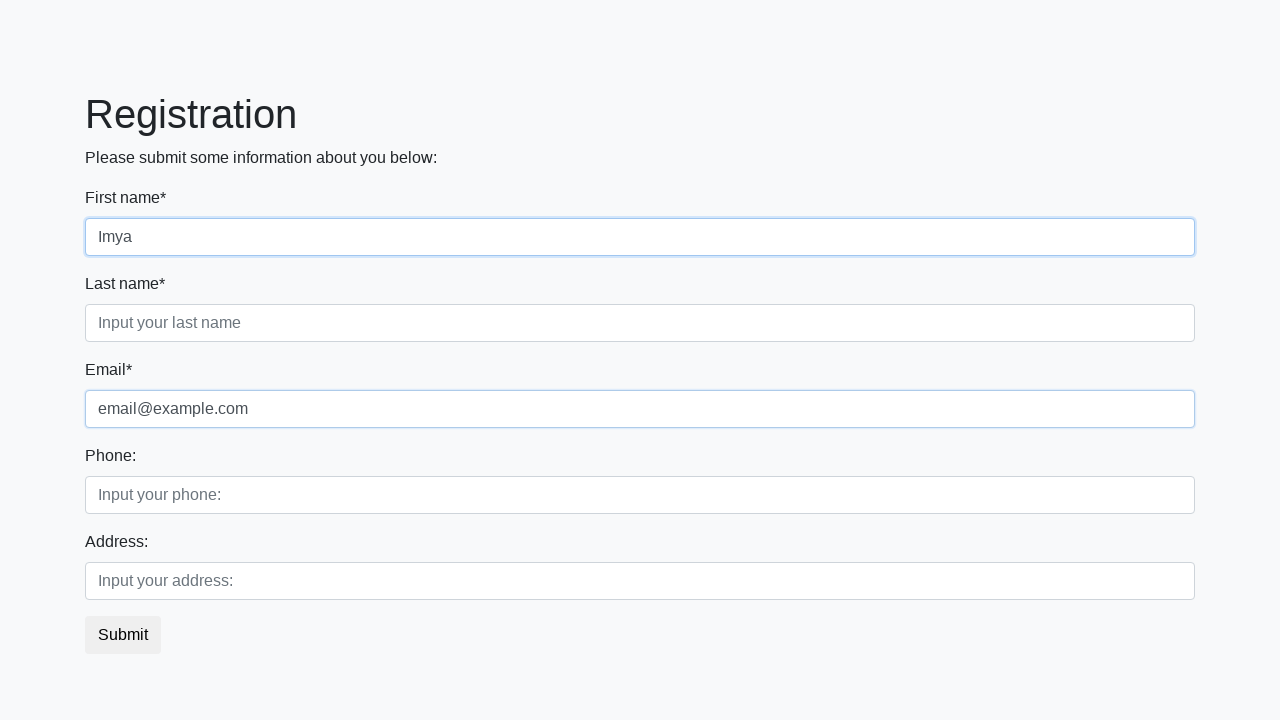

Filled last name field with 'Familiya' on xpath=//*[@class = "form-control second" and contains(@placeholder, "name")]
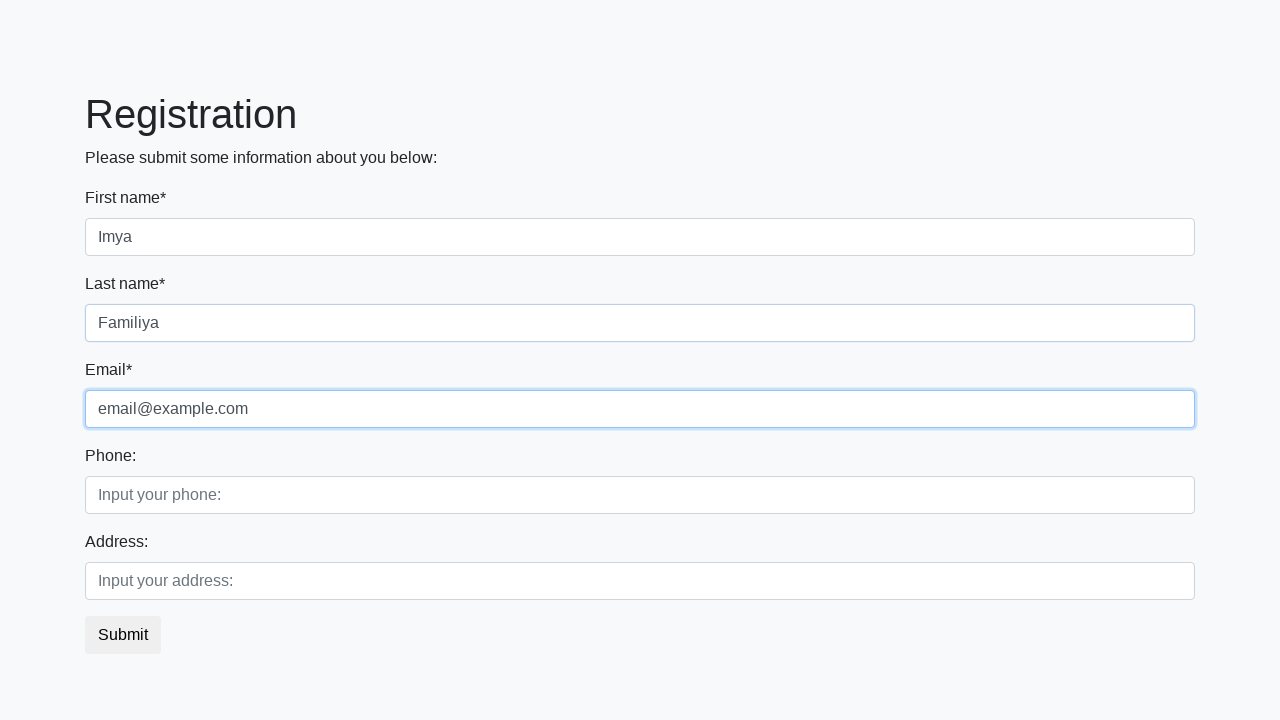

Clicked submit button to register at (123, 635) on button.btn
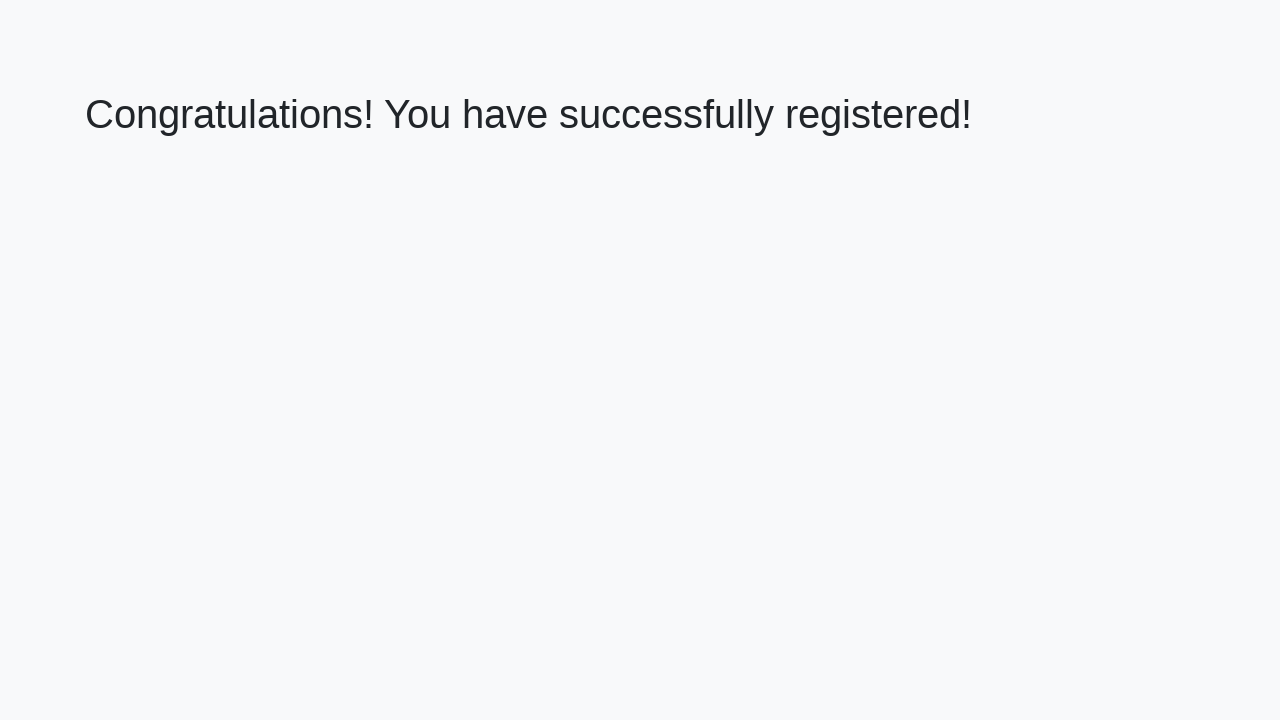

Success message element loaded
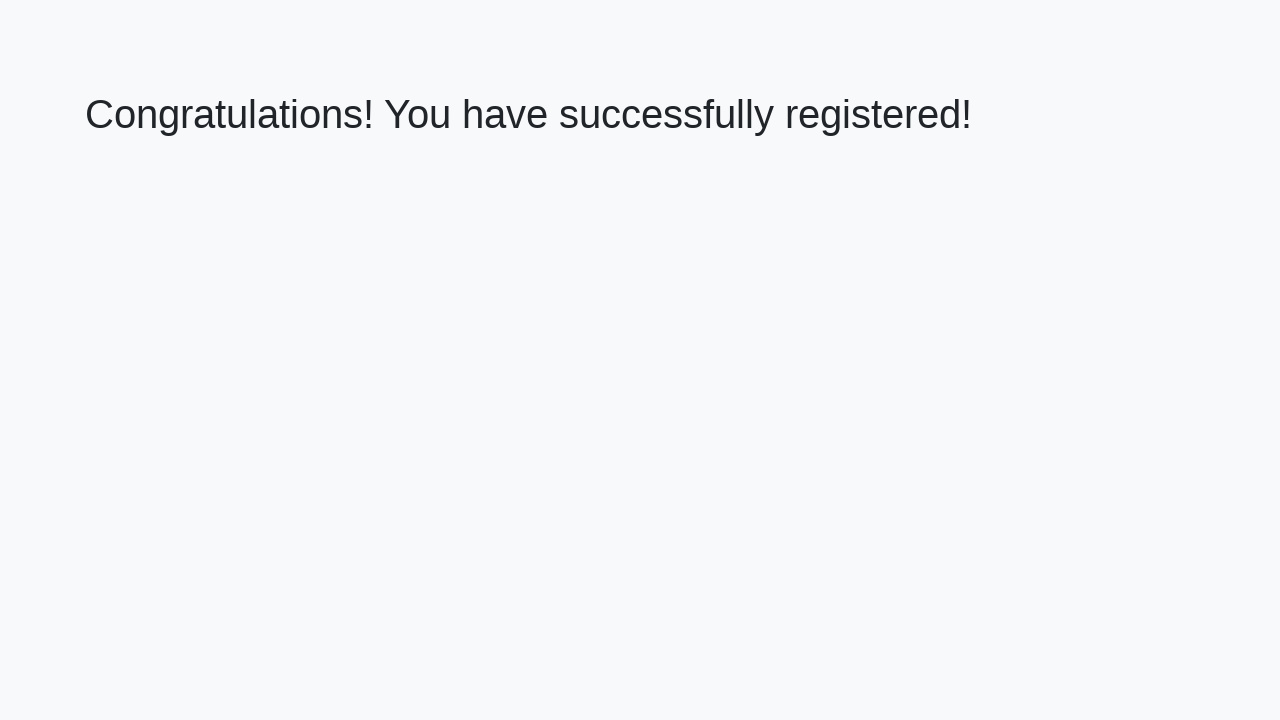

Retrieved success message text
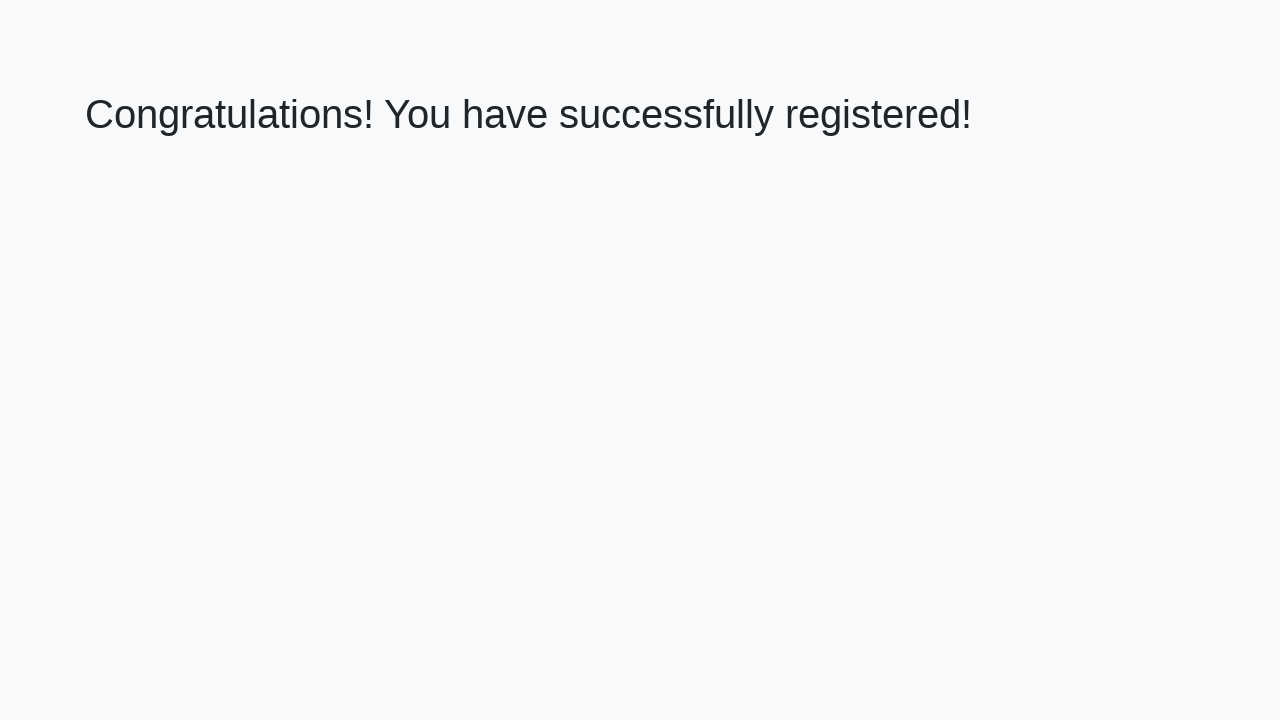

Verified success message: 'Congratulations! You have successfully registered!'
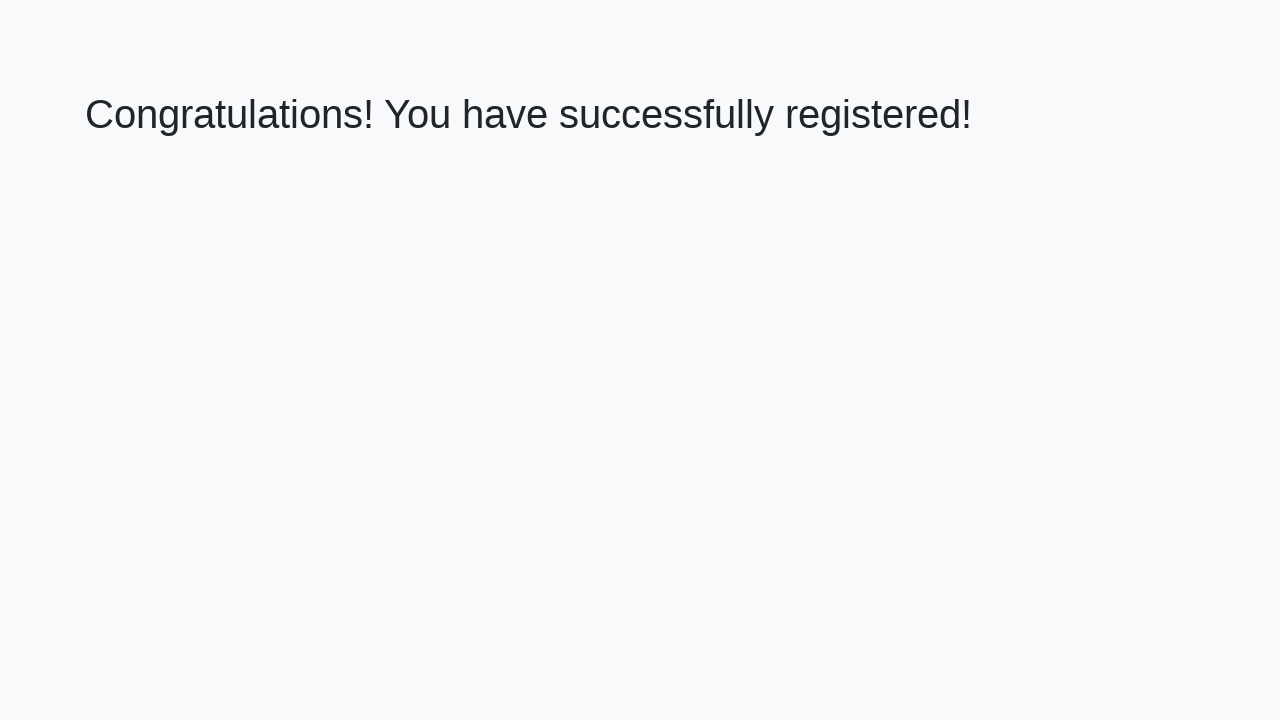

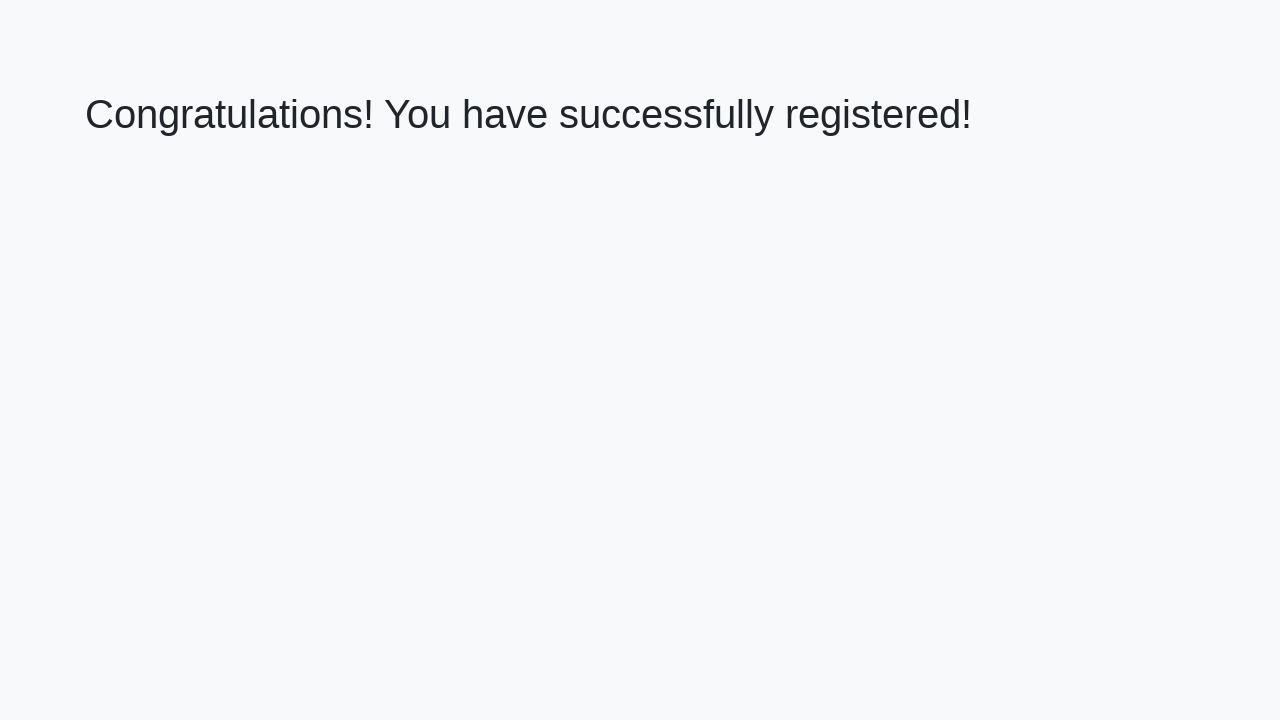